Clicks on the Submit New Language menu item and verifies the submenu header text

Starting URL: http://www.99-bottles-of-beer.net/

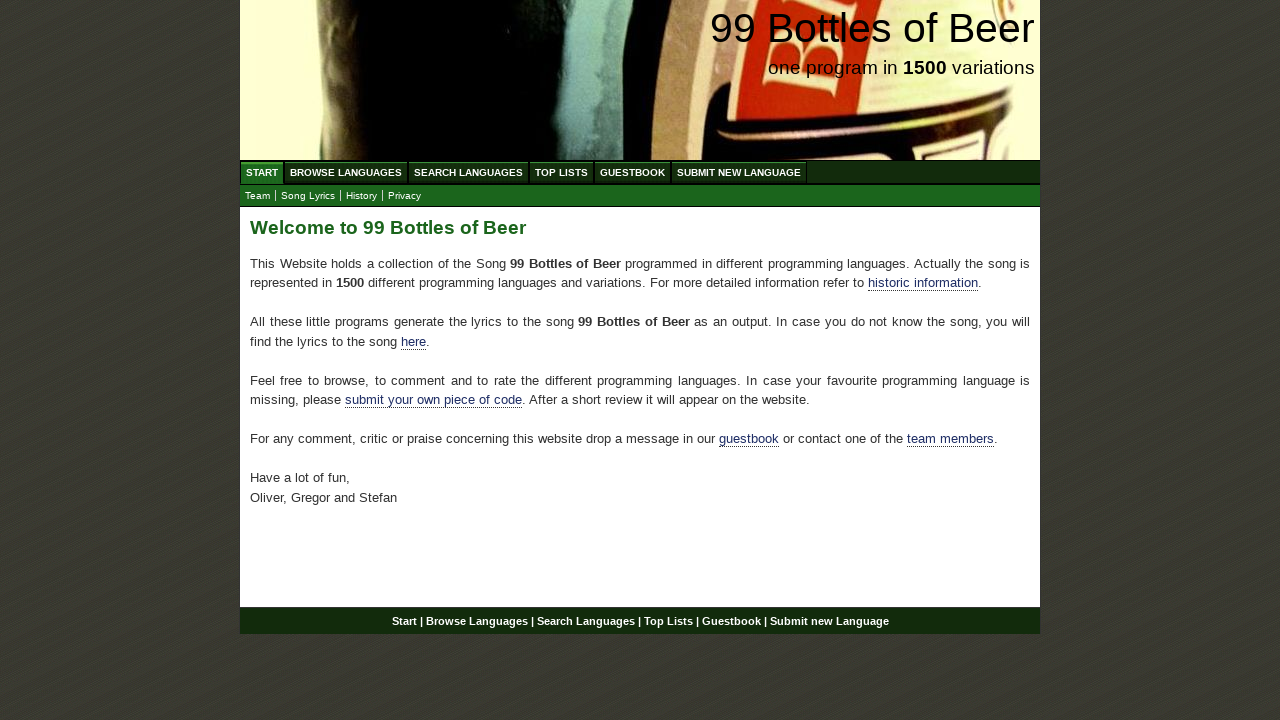

Clicked on Submit New Language menu item (6th menu item) at (739, 172) on #menu li:nth-child(6) a
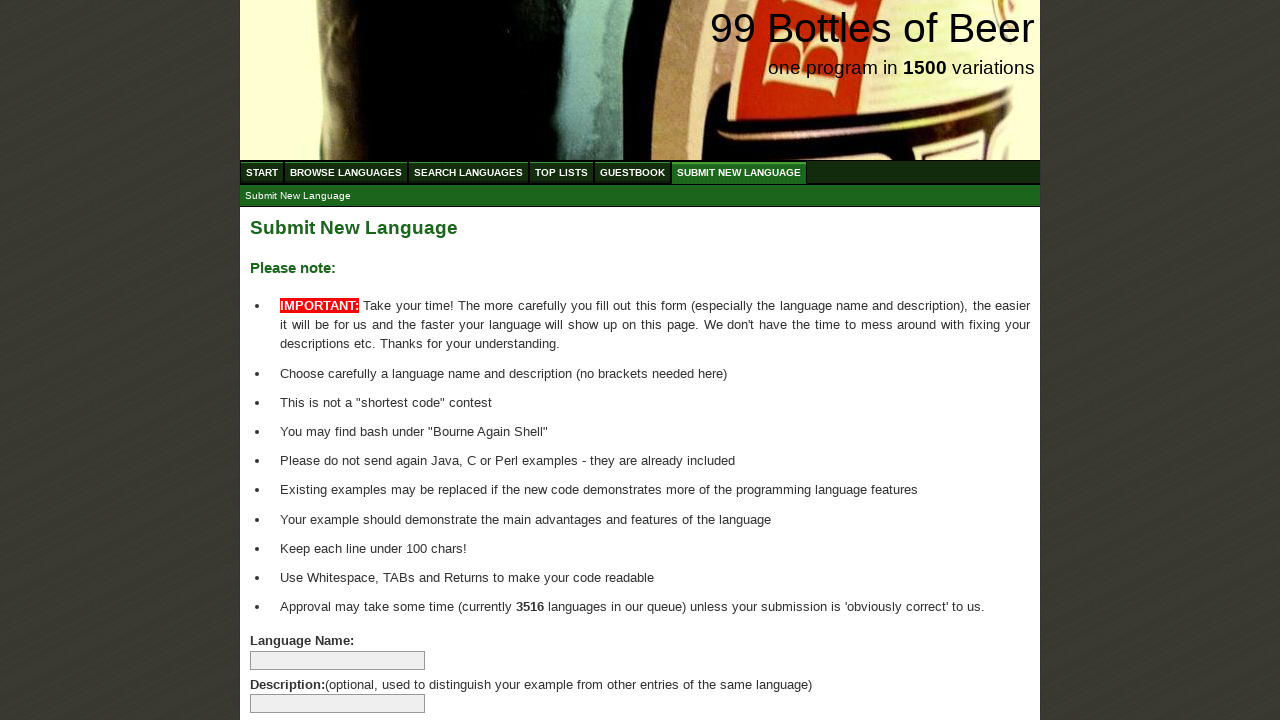

Waited for submenu header to load
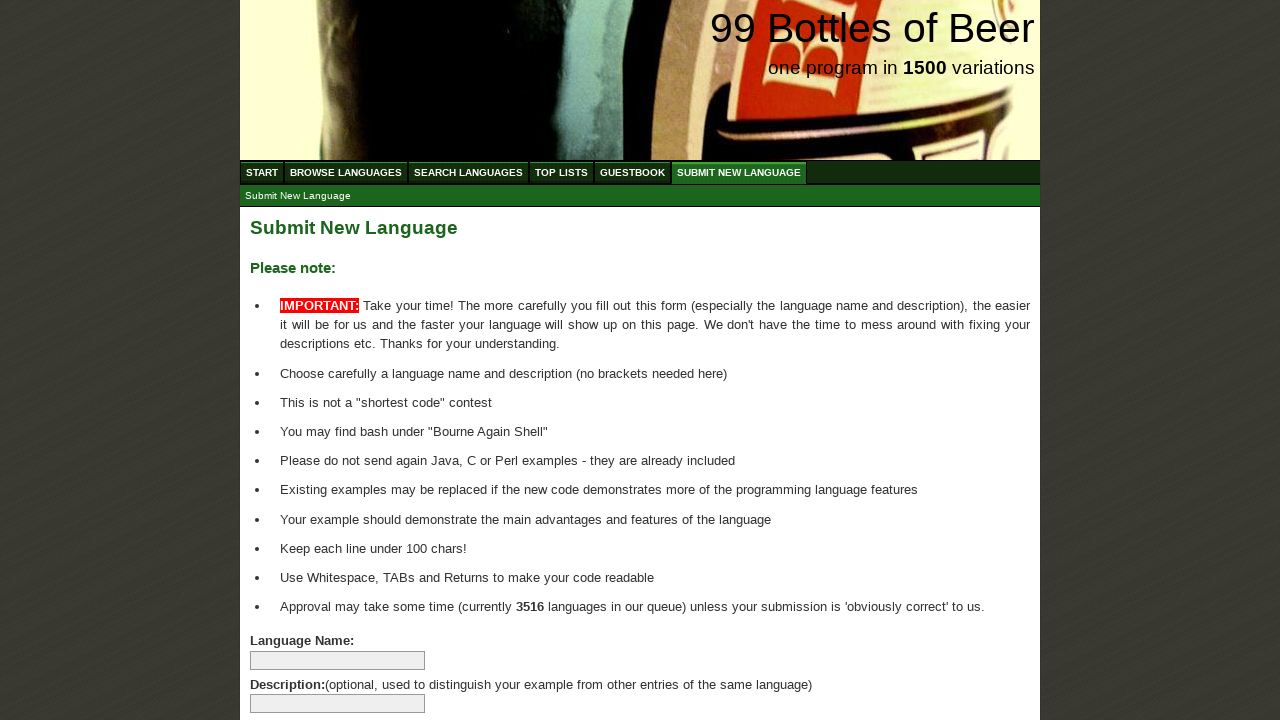

Retrieved submenu header text content
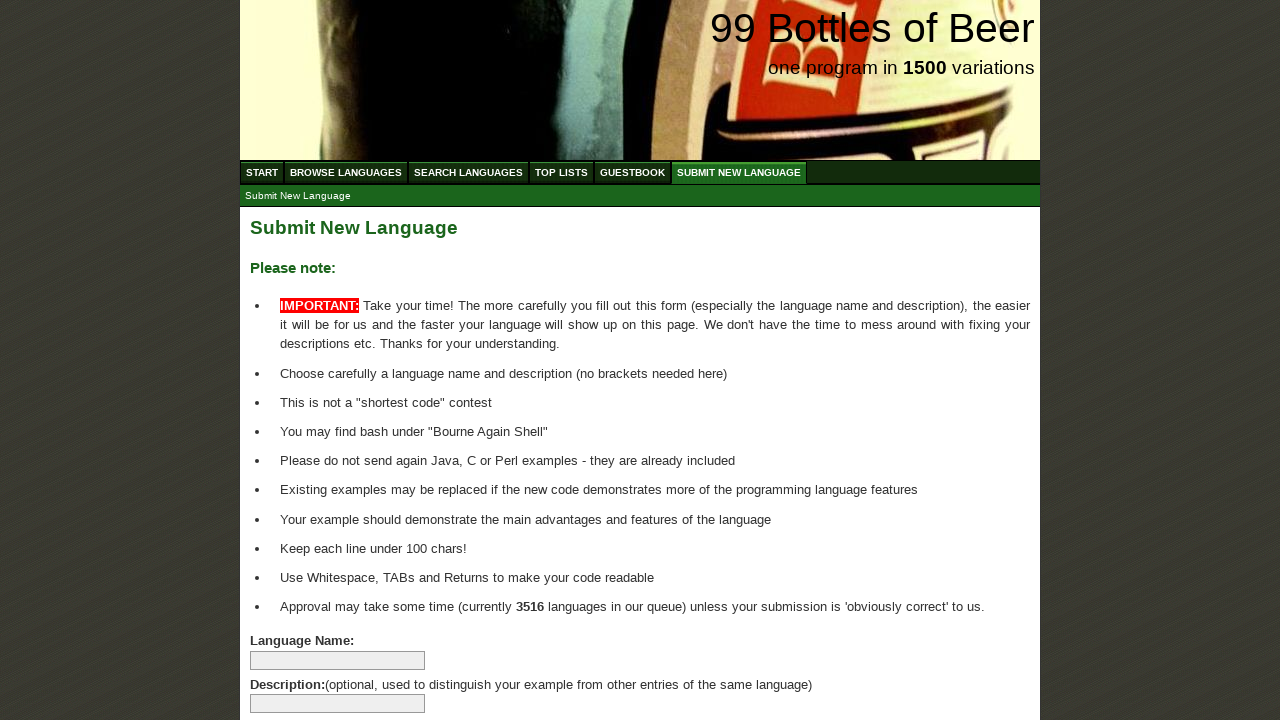

Verified submenu header text matches 'Submit New Language'
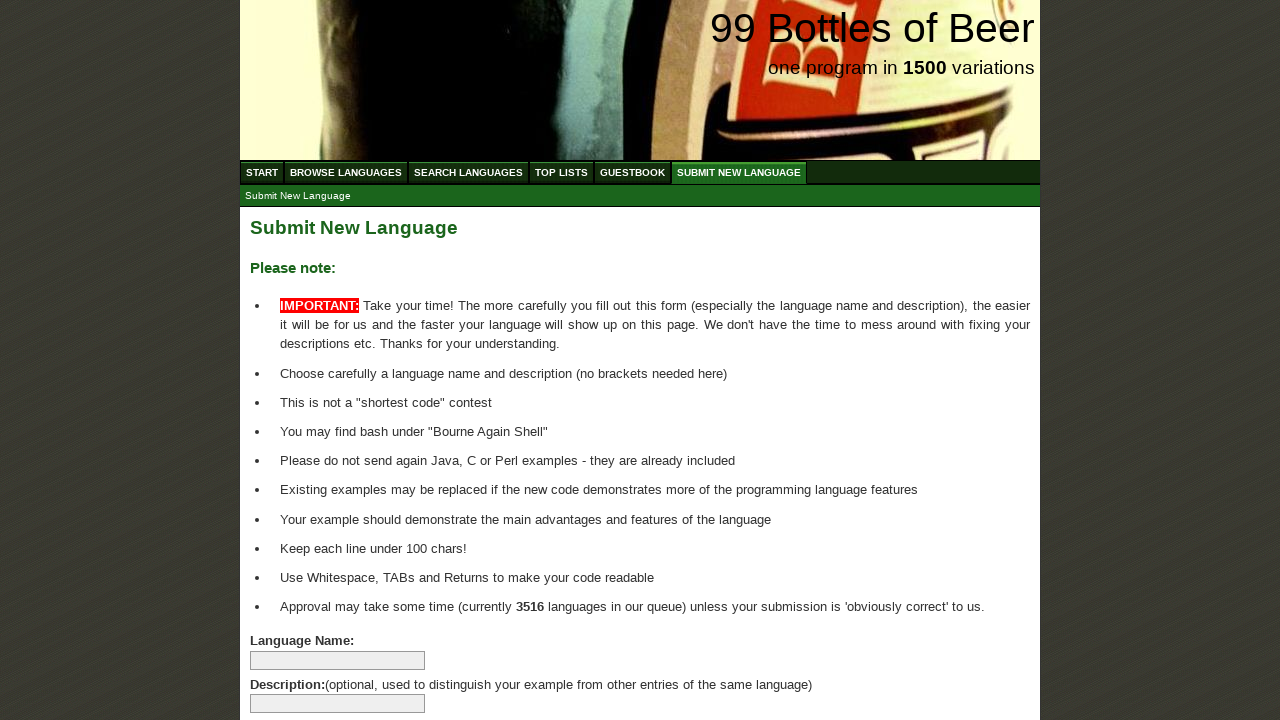

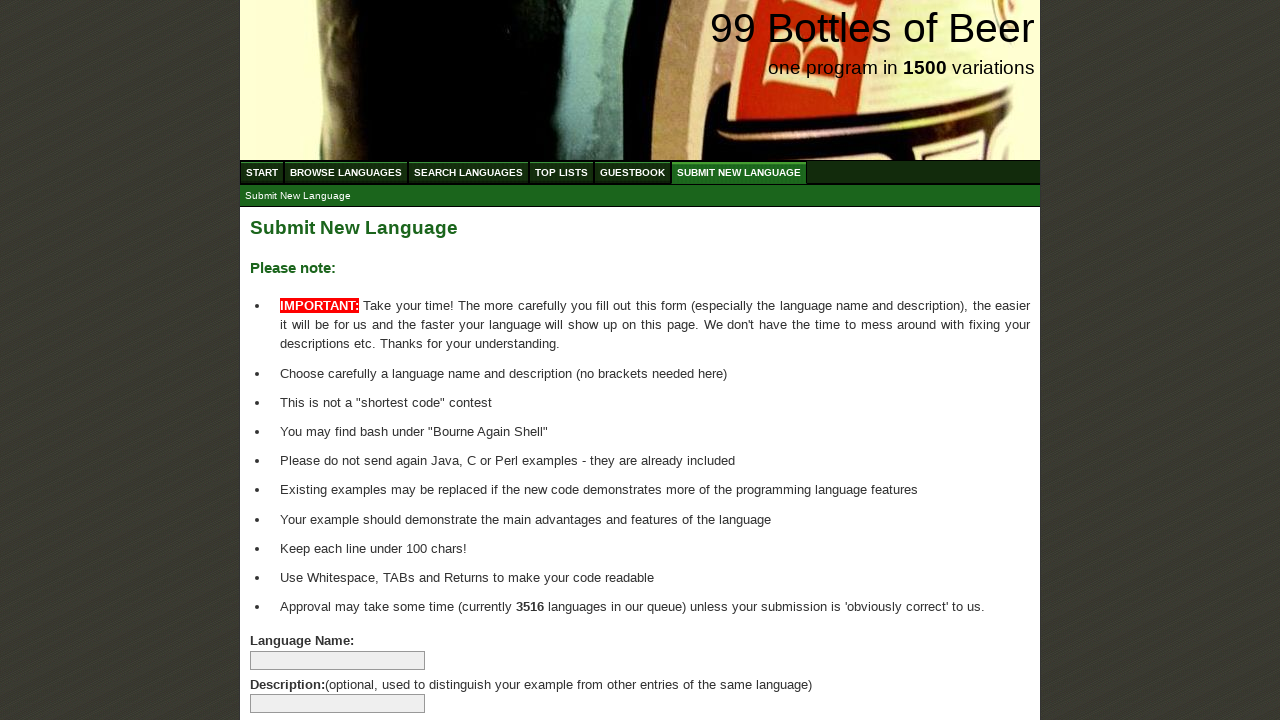